Solves a math problem by extracting a value from the page, calculating the result using a logarithm formula, and submitting the answer along with checkbox and radio button selections

Starting URL: http://suninjuly.github.io/math.html

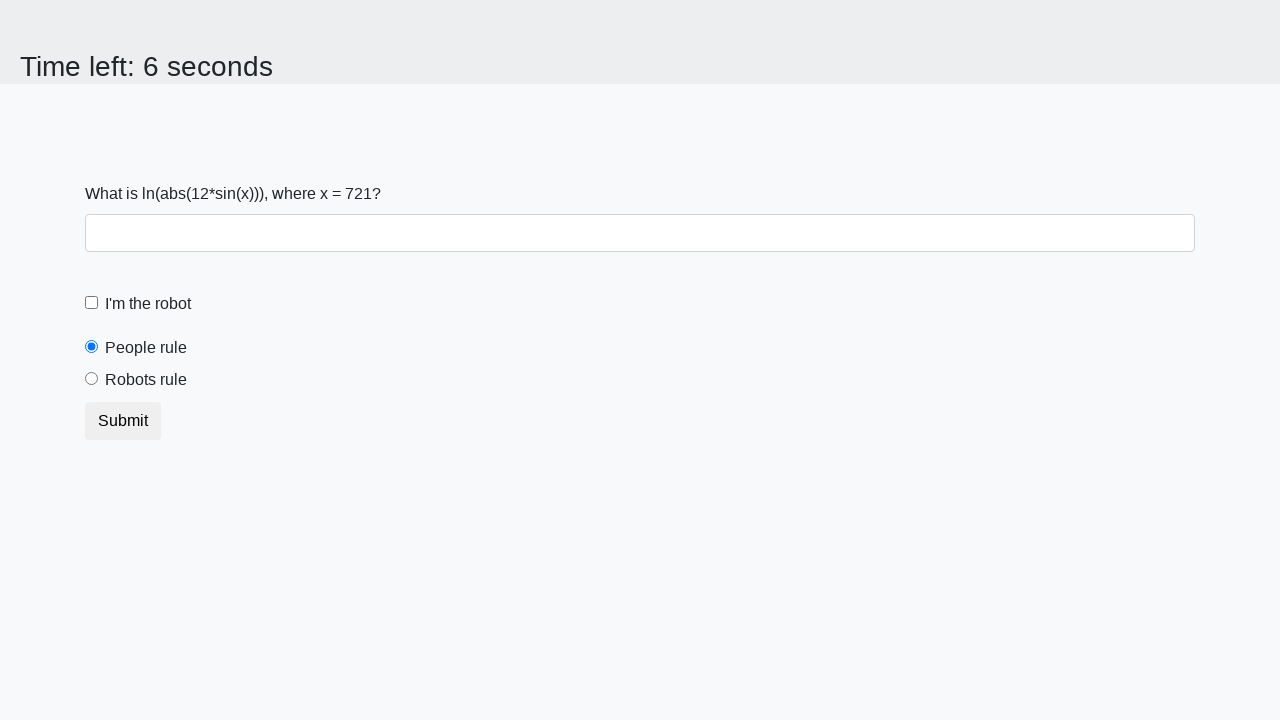

Located the input_value element containing x
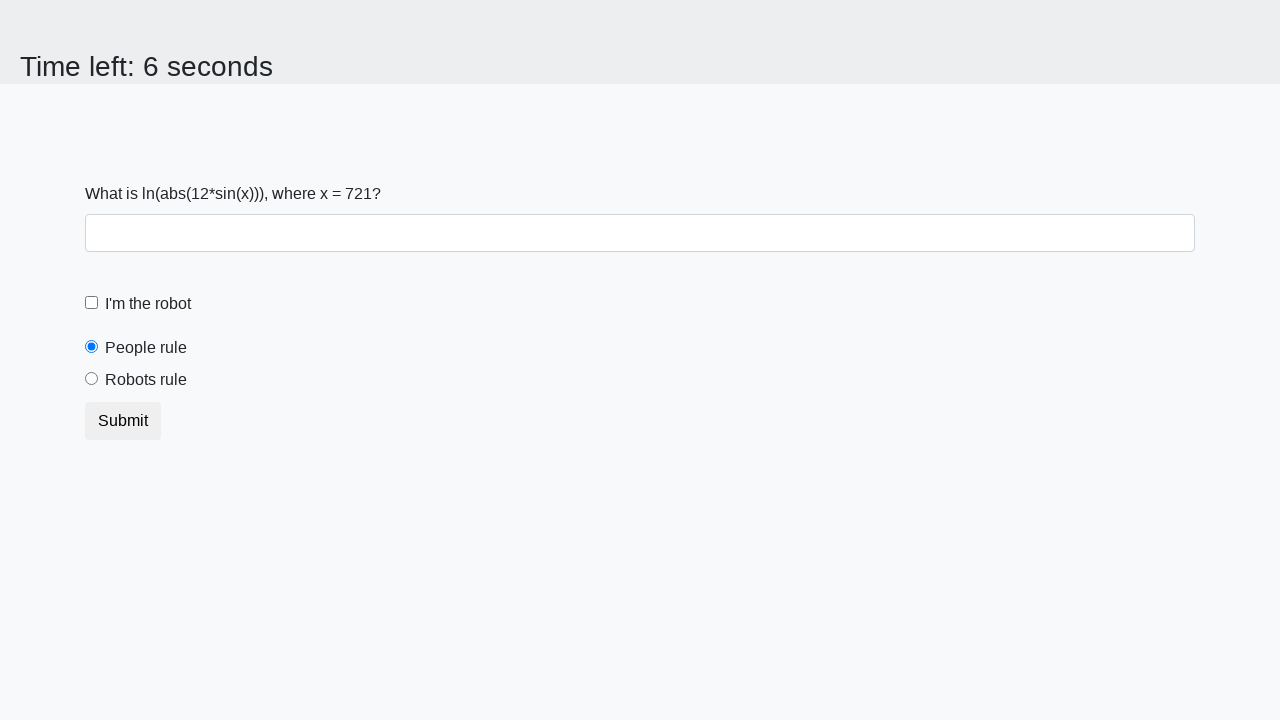

Extracted x value from the page
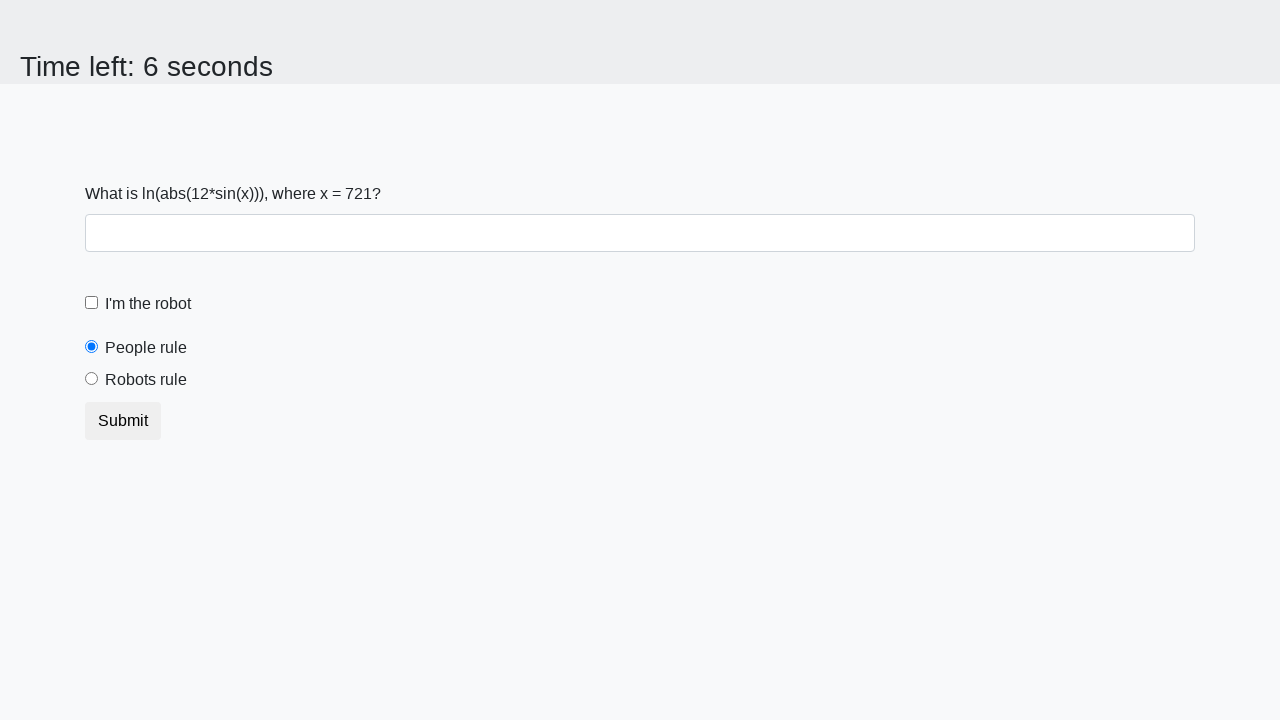

Calculated result using logarithm formula: log(abs(12*sin(x)))
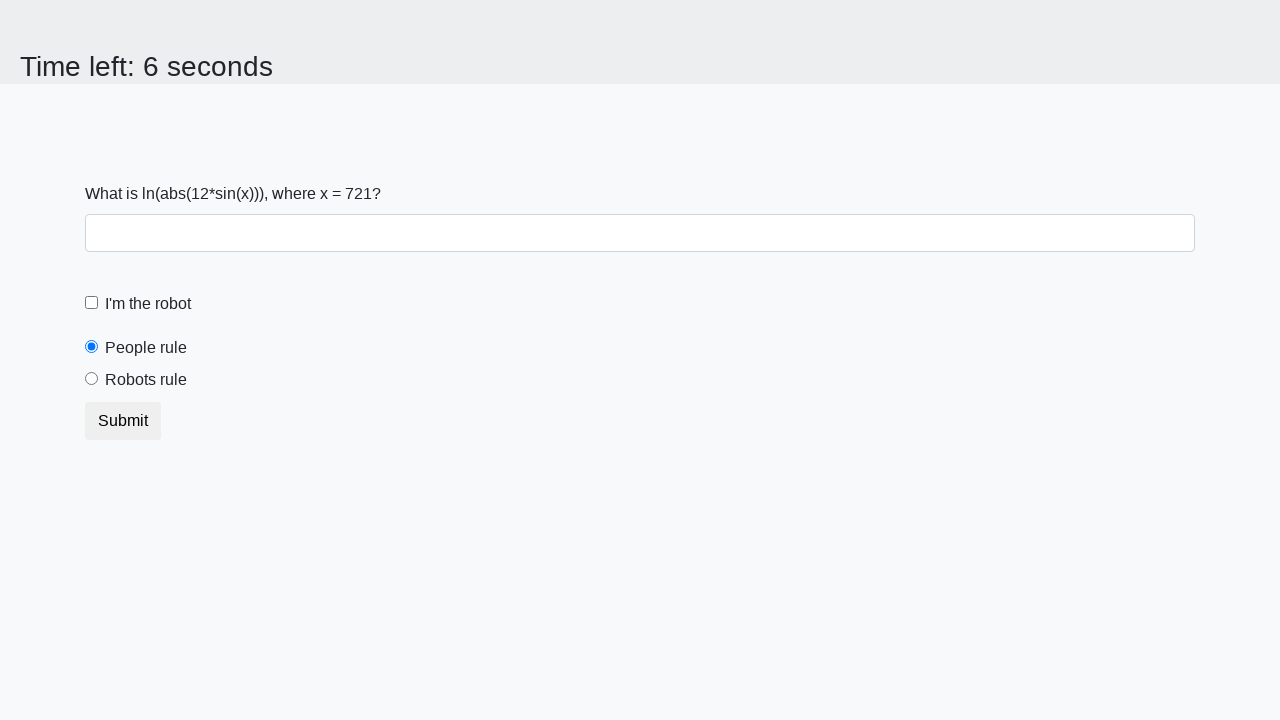

Filled answer field with calculated result on #answer
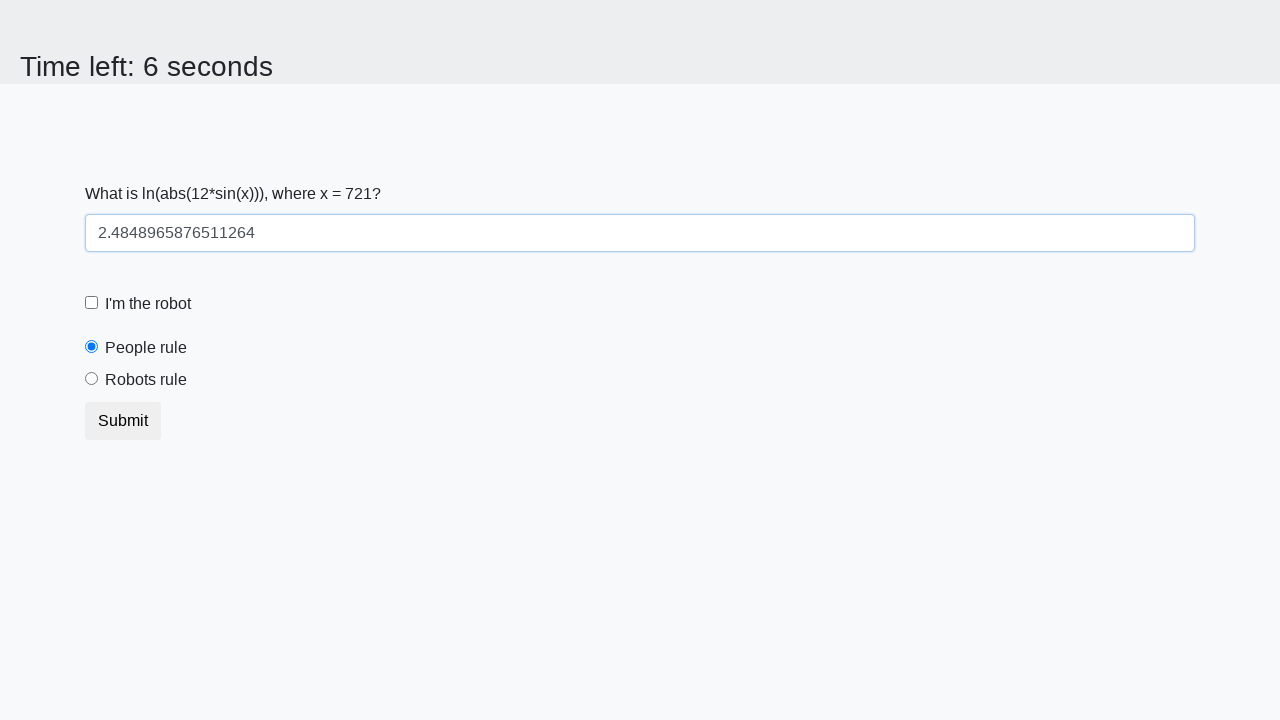

Checked the robot checkbox at (92, 303) on #robotCheckbox
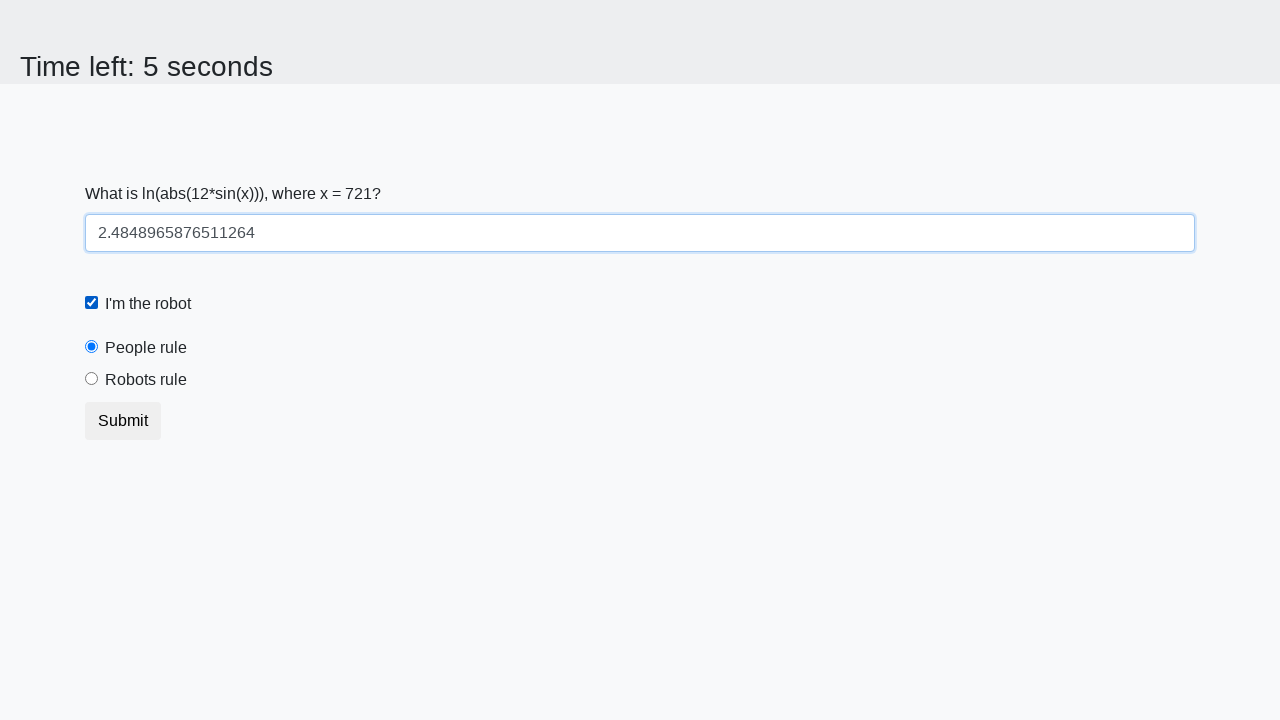

Selected the robots rule radio button at (92, 379) on #robotsRule
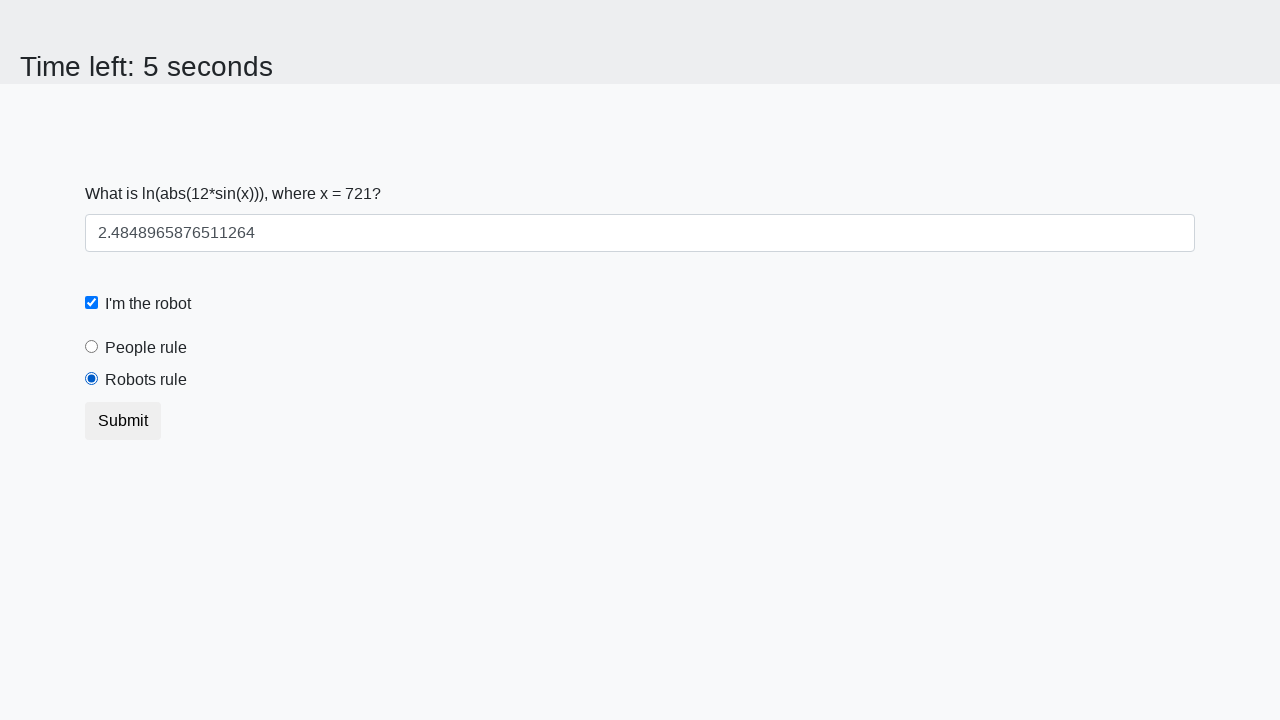

Clicked submit button to complete form submission at (123, 421) on button
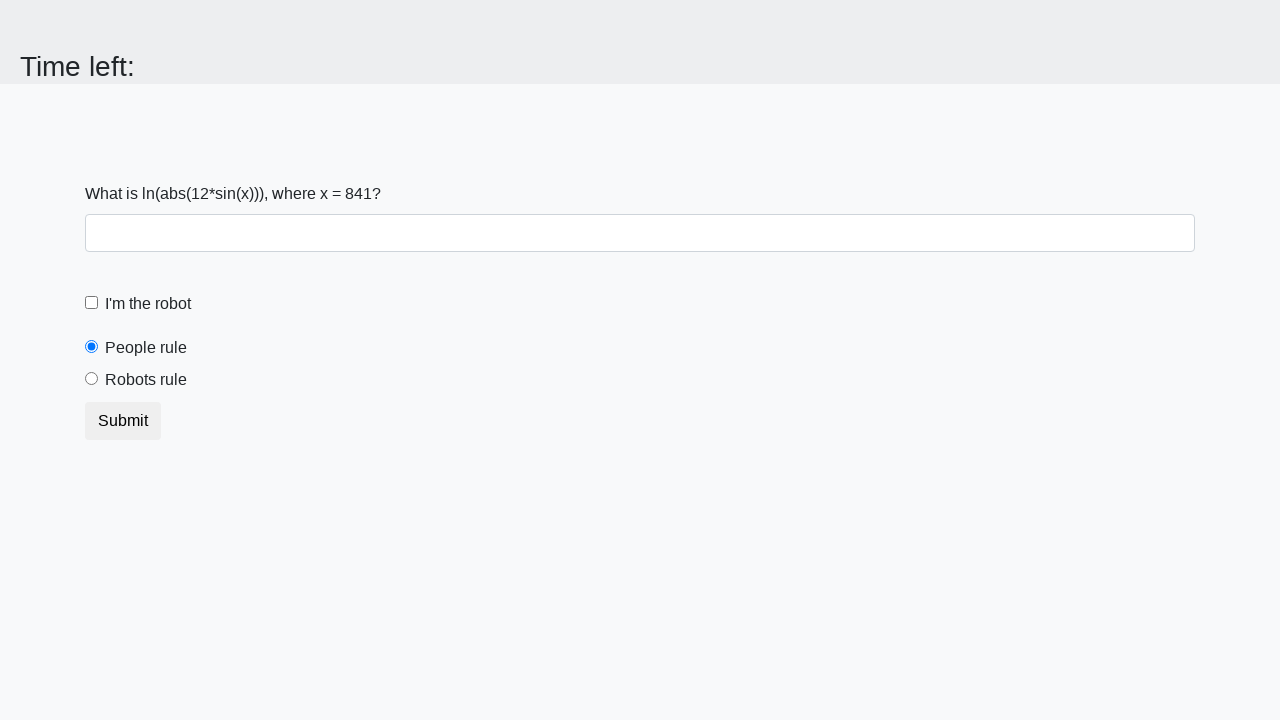

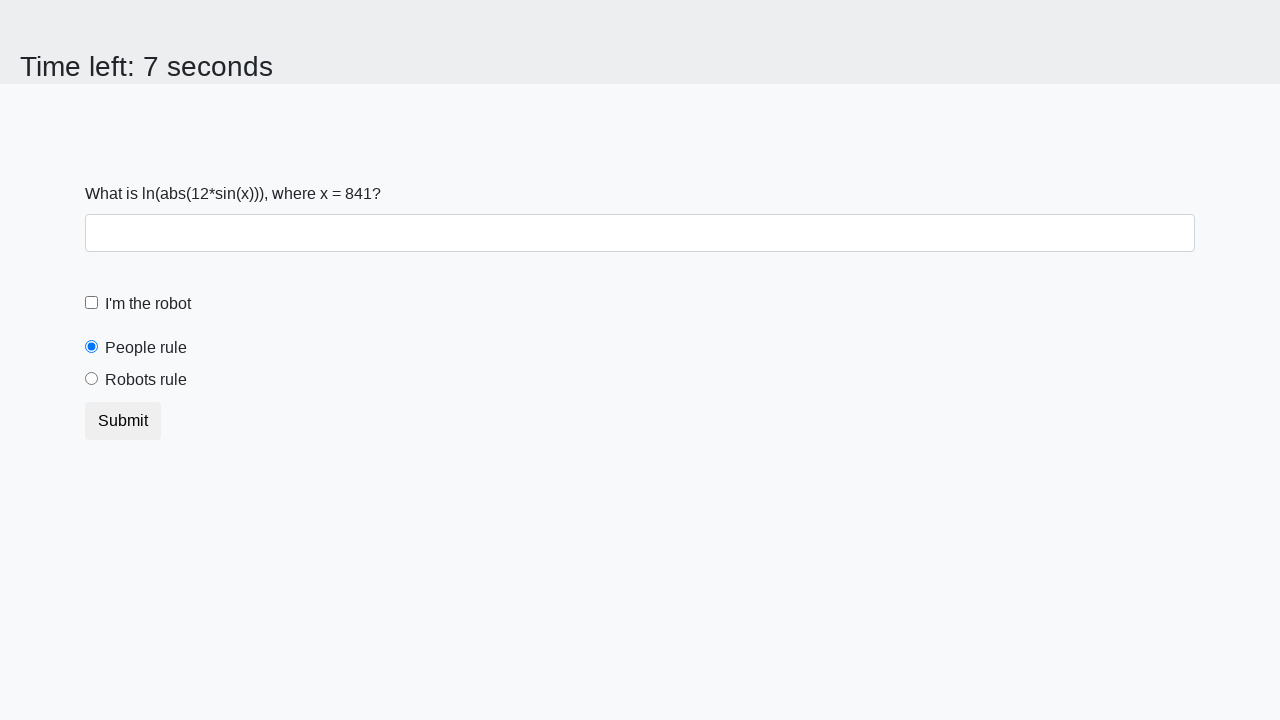